Tests a travel booking form by selecting currency from dropdown, adjusting number of adults, selecting origin/destination cities, entering country in auto-suggest field, and checking a checkbox

Starting URL: https://rahulshettyacademy.com/dropdownsPractise/

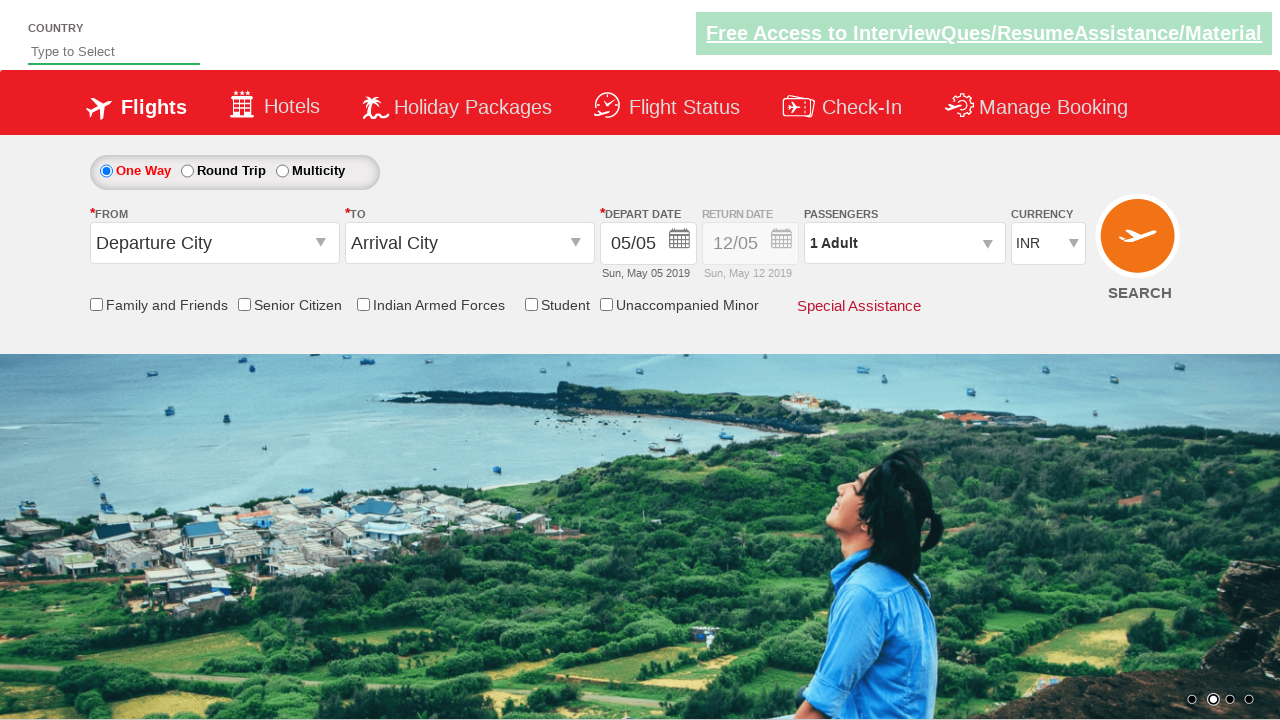

Clicked currency dropdown at (1048, 244) on select[id*='DropDownListCurrency']
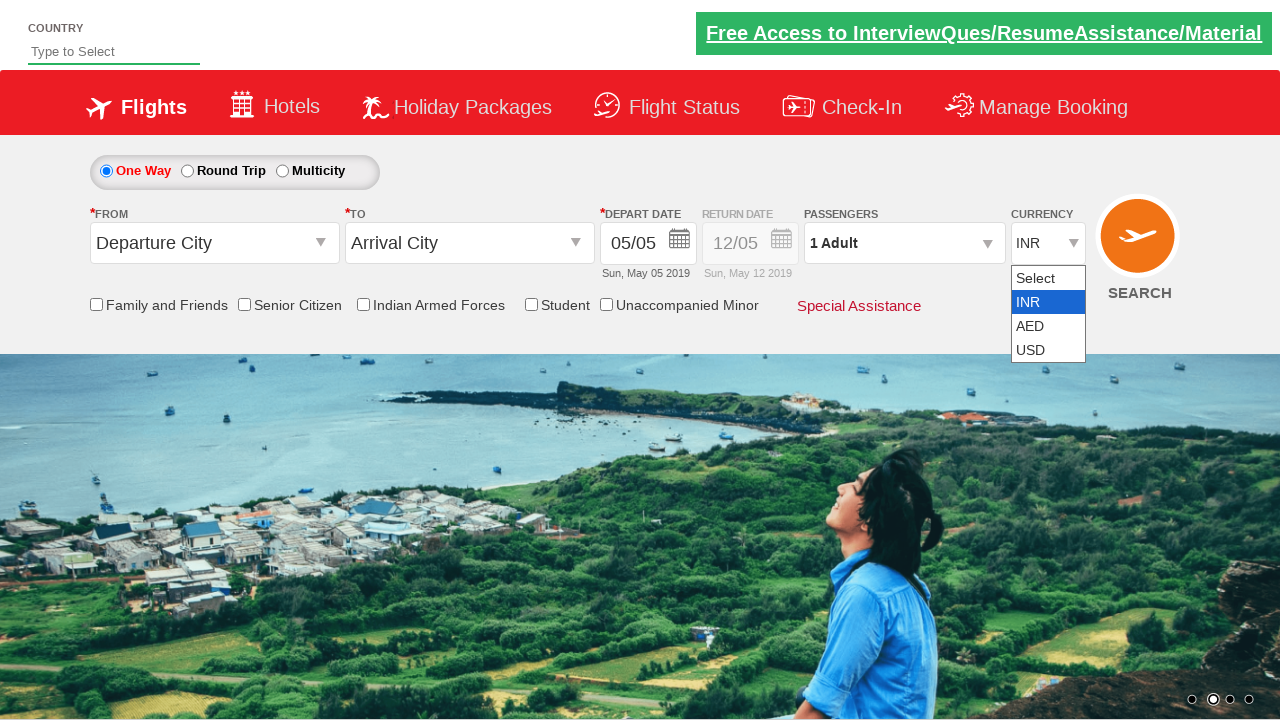

Selected currency by index 3 on select[id*='DropDownListCurrency']
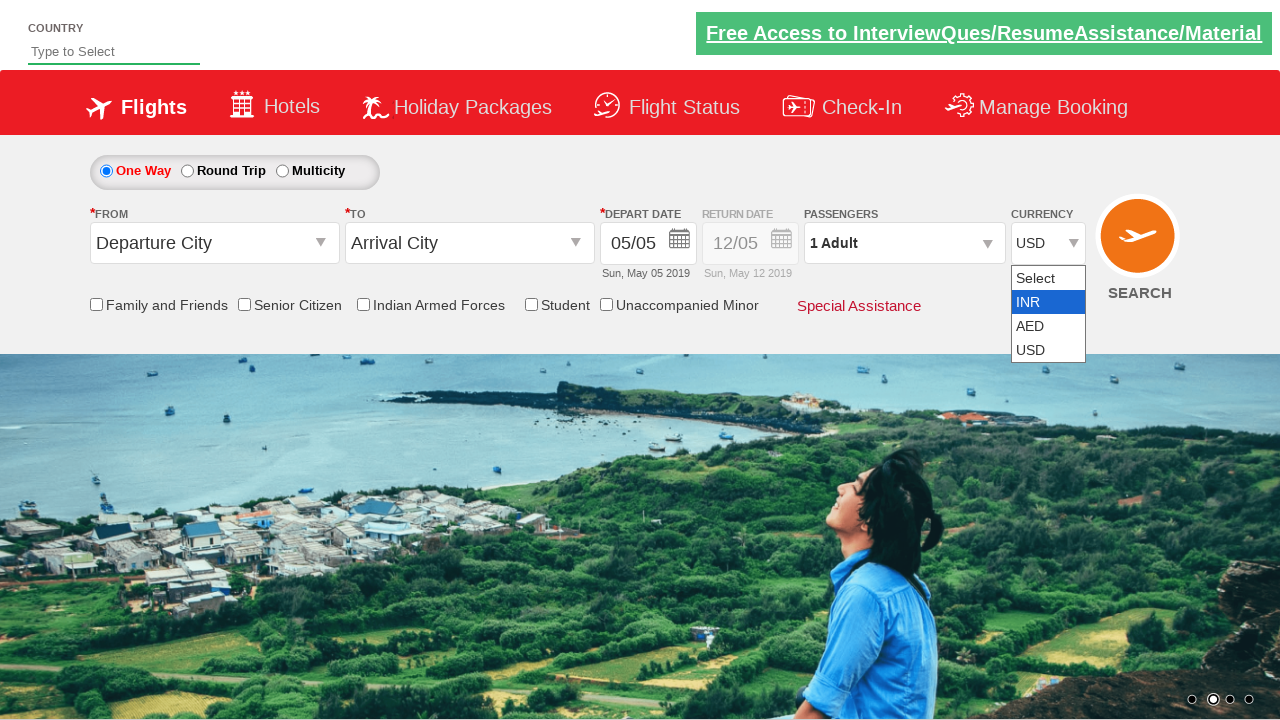

Selected AED currency by value on select[id*='DropDownListCurrency']
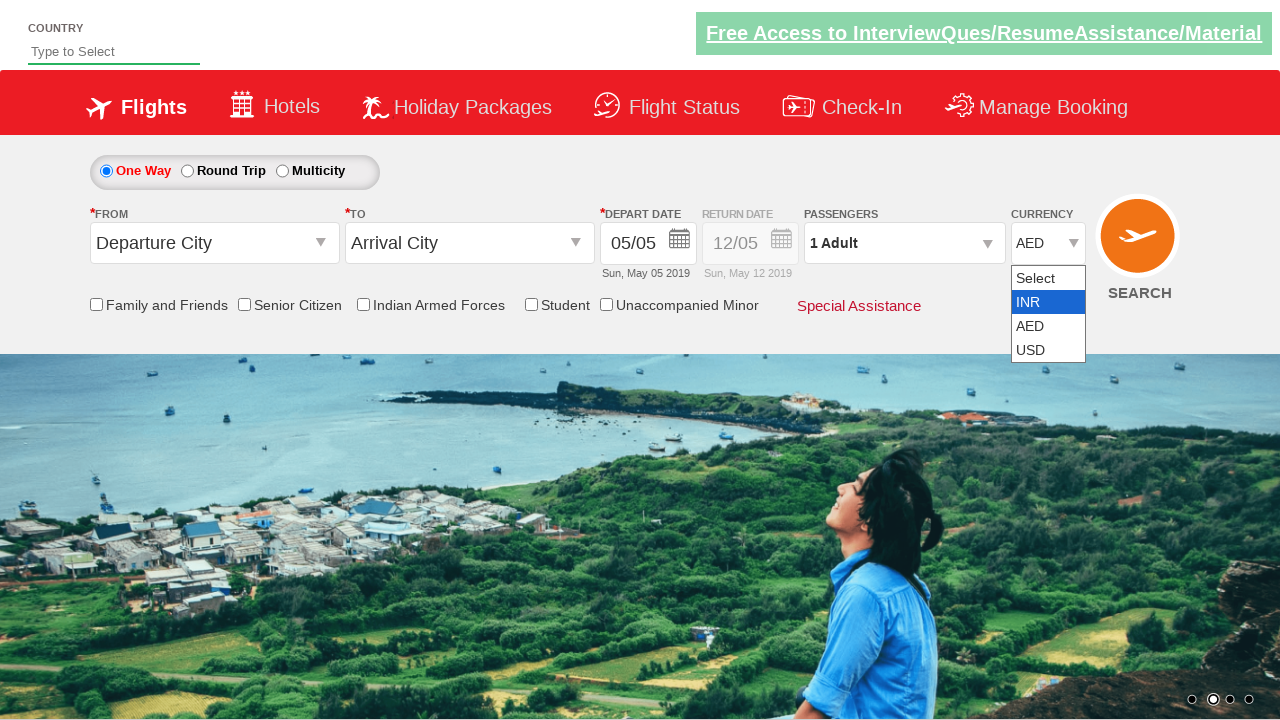

Selected INR currency by label on select[id*='DropDownListCurrency']
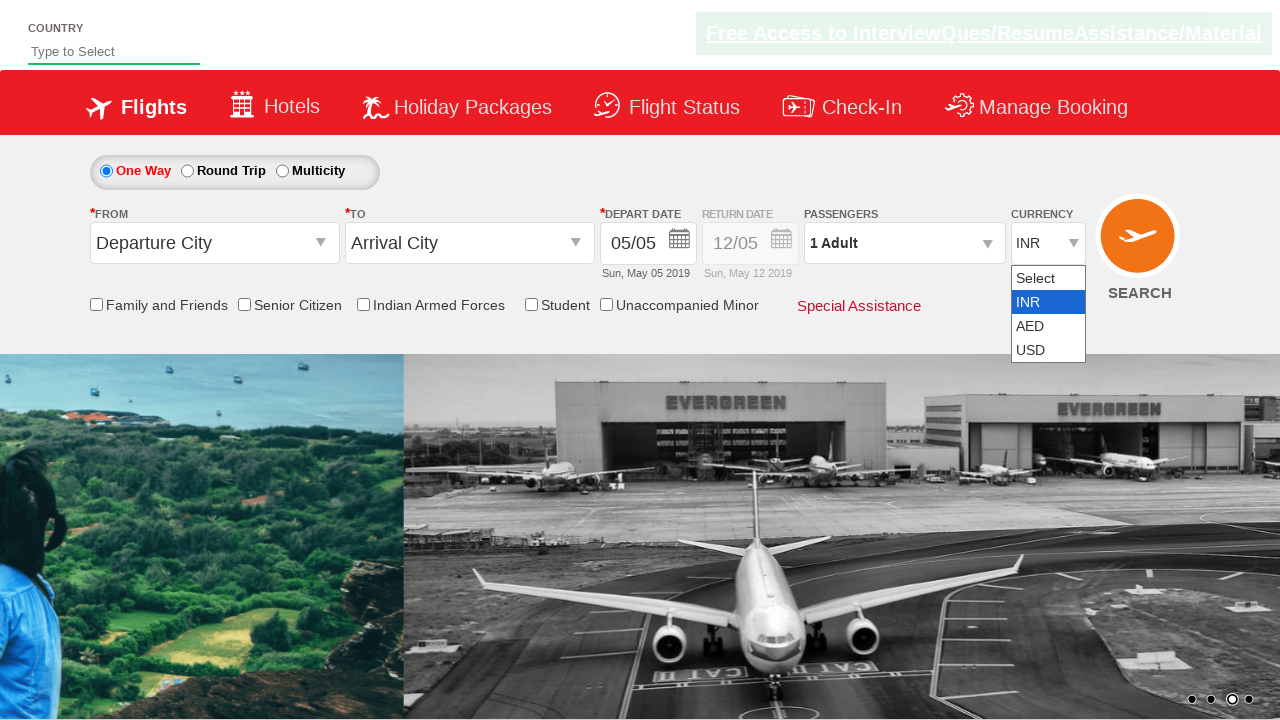

Clicked passenger info to open dropdown at (904, 243) on #divpaxinfo
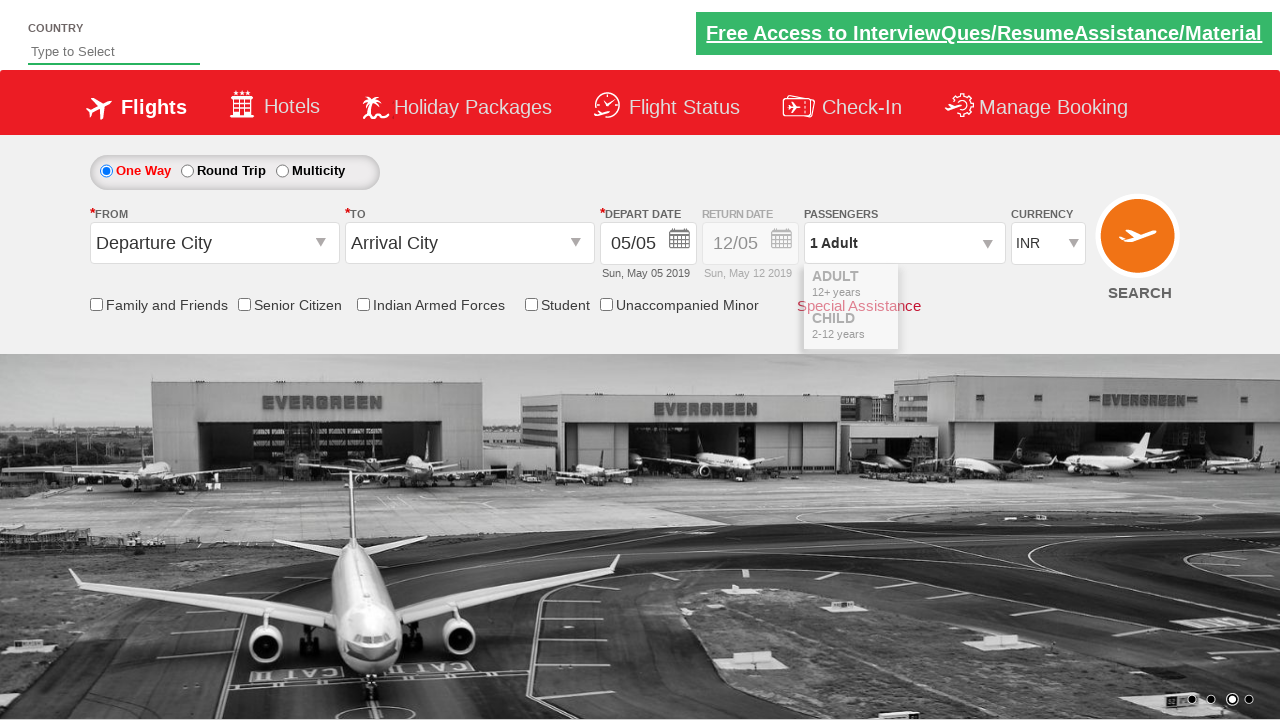

Waited 2 seconds for dropdown to open
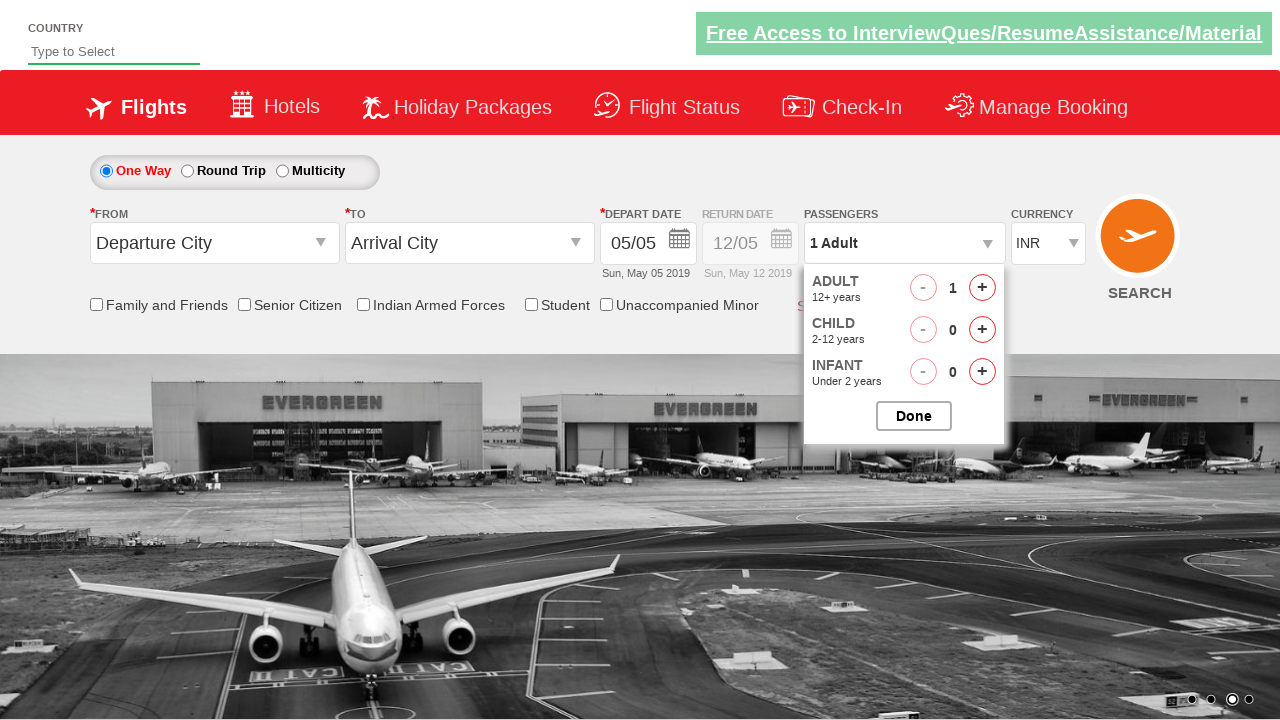

Clicked increase adult button (iteration 1/4) at (982, 288) on #hrefIncAdt
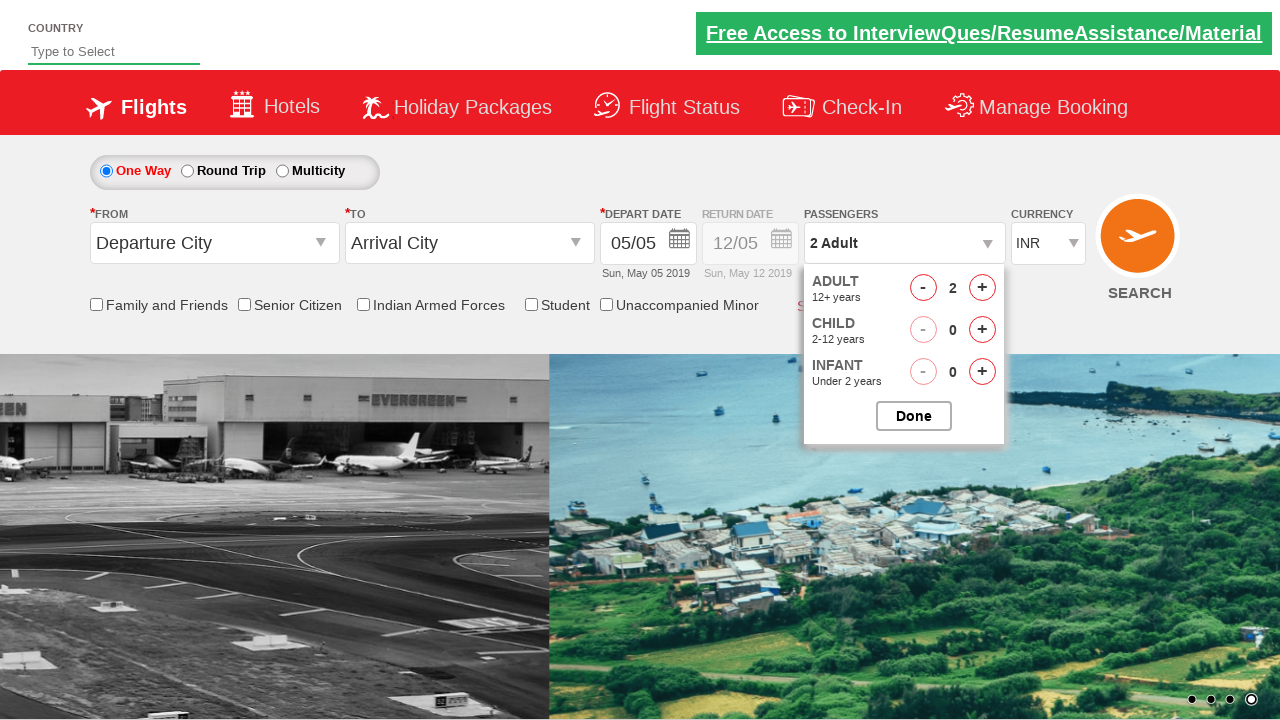

Clicked increase adult button (iteration 2/4) at (982, 288) on #hrefIncAdt
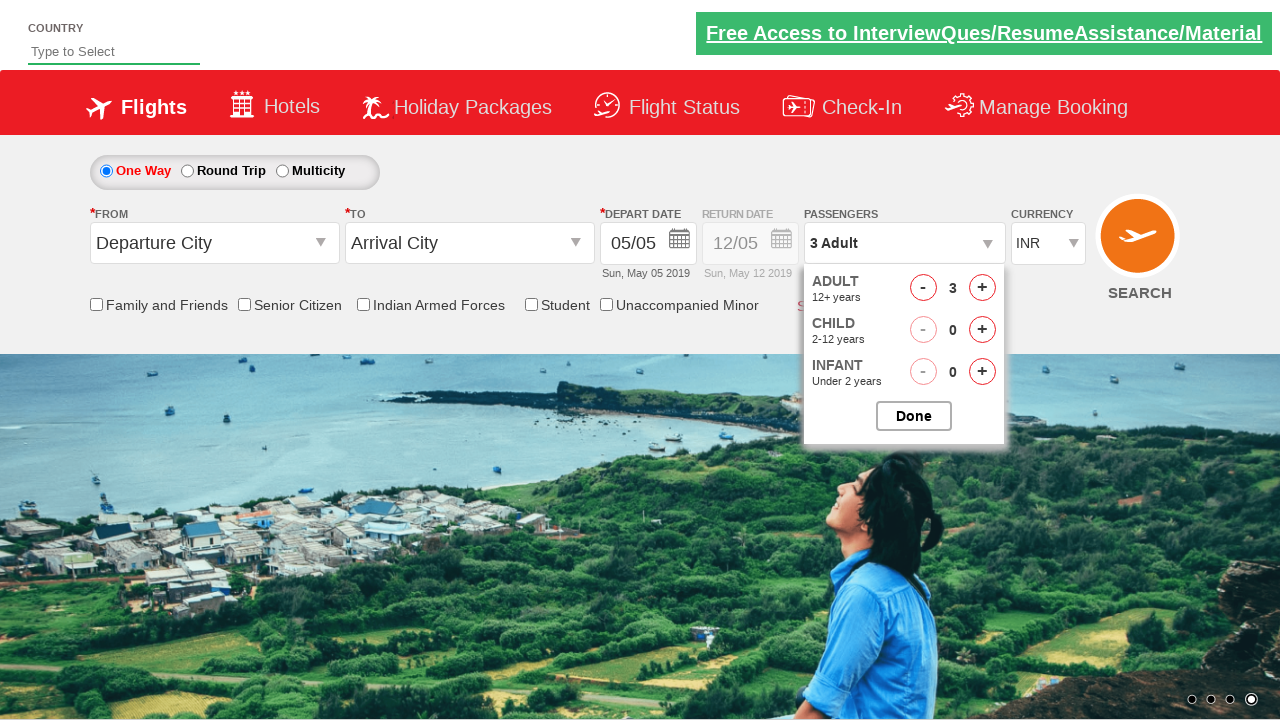

Clicked increase adult button (iteration 3/4) at (982, 288) on #hrefIncAdt
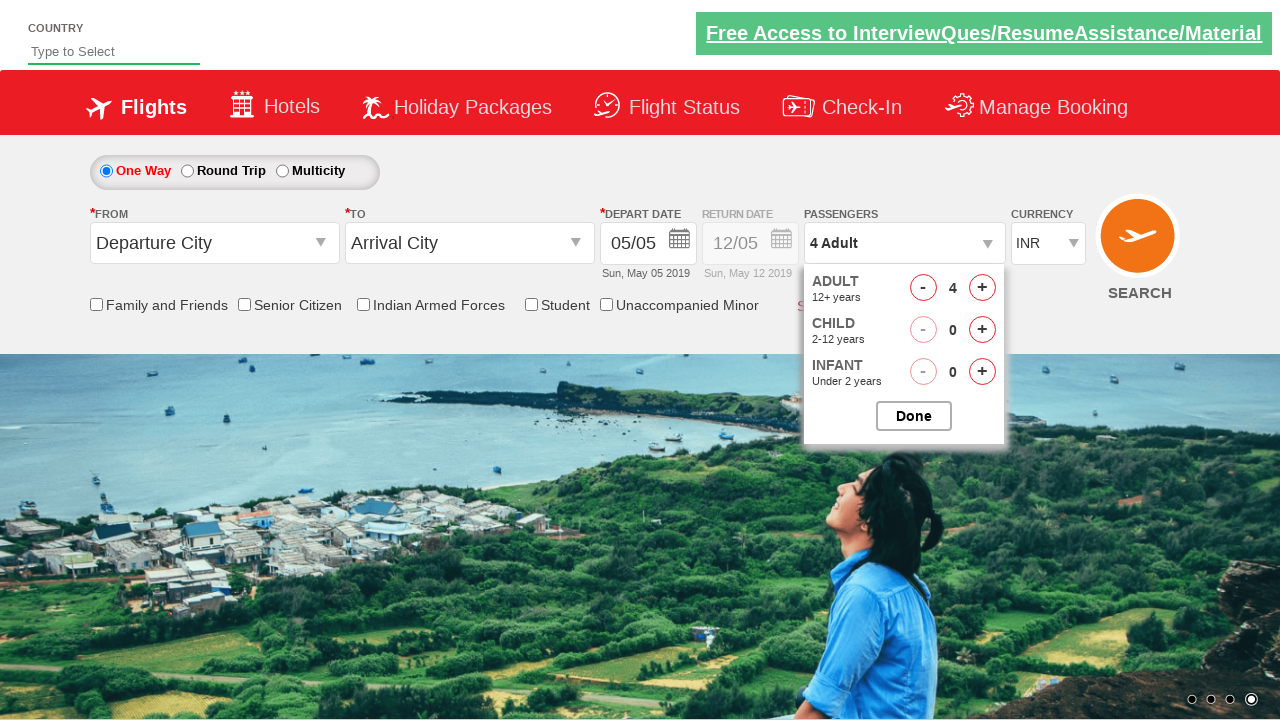

Clicked increase adult button (iteration 4/4) at (982, 288) on #hrefIncAdt
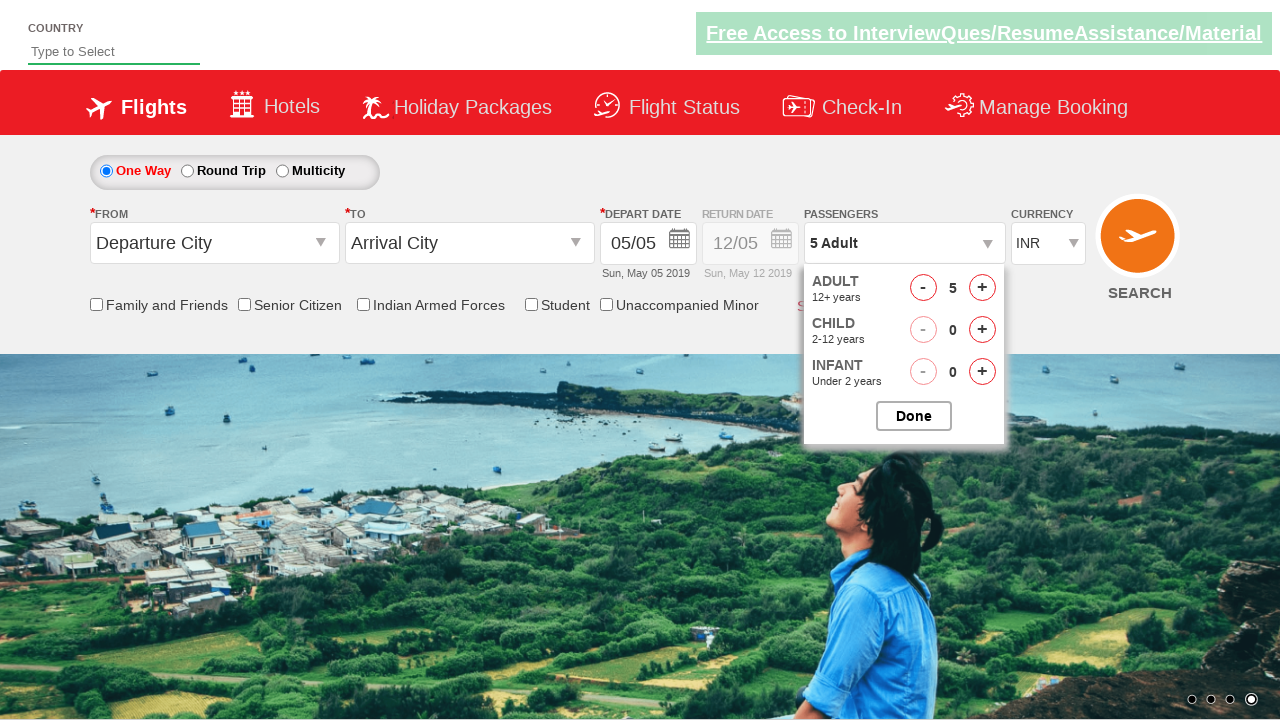

Closed passenger selection dropdown at (914, 416) on #btnclosepaxoption
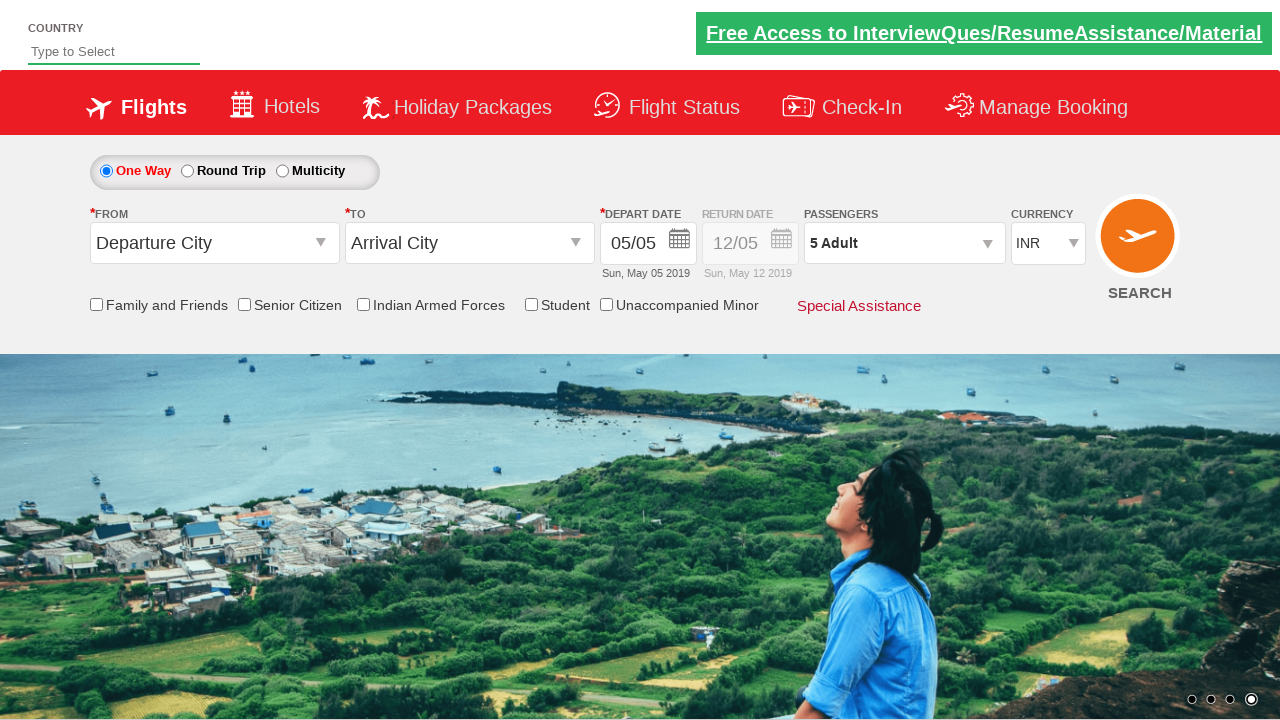

Clicked origin station field at (214, 243) on xpath=//input[@id='ctl00_mainContent_ddl_originStation1_CTXT']
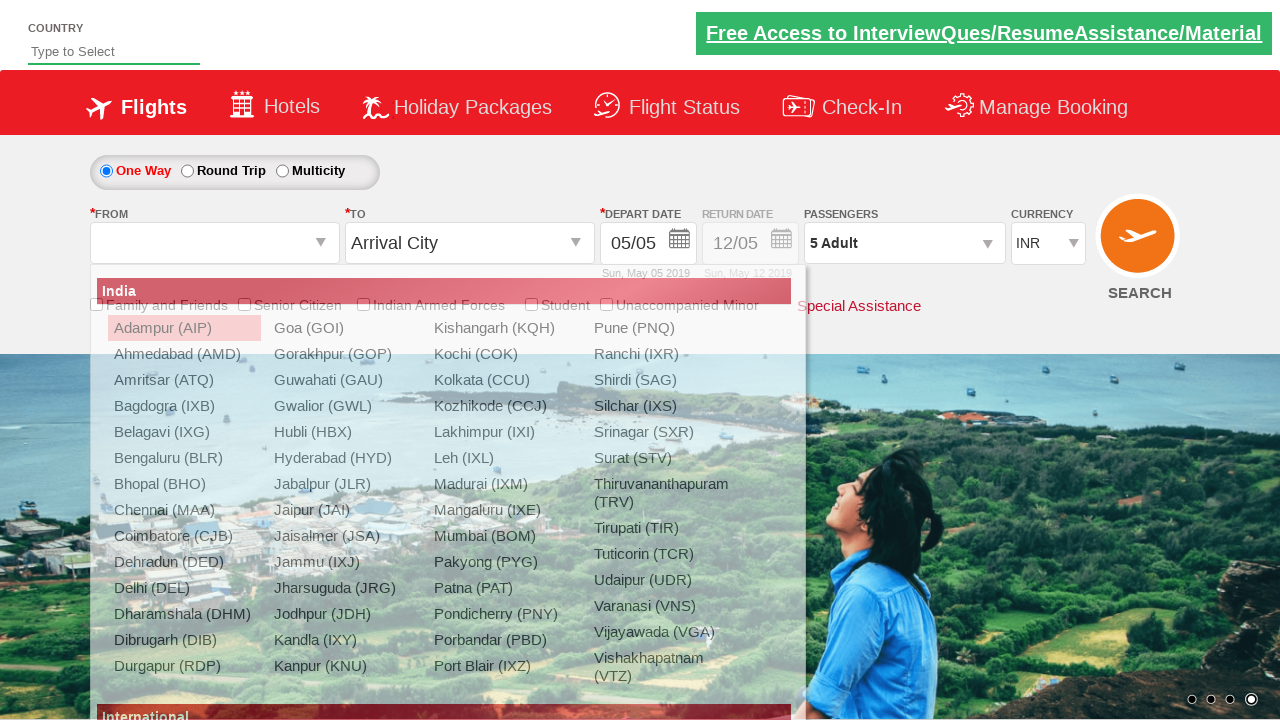

Waited 2 seconds for origin station dropdown
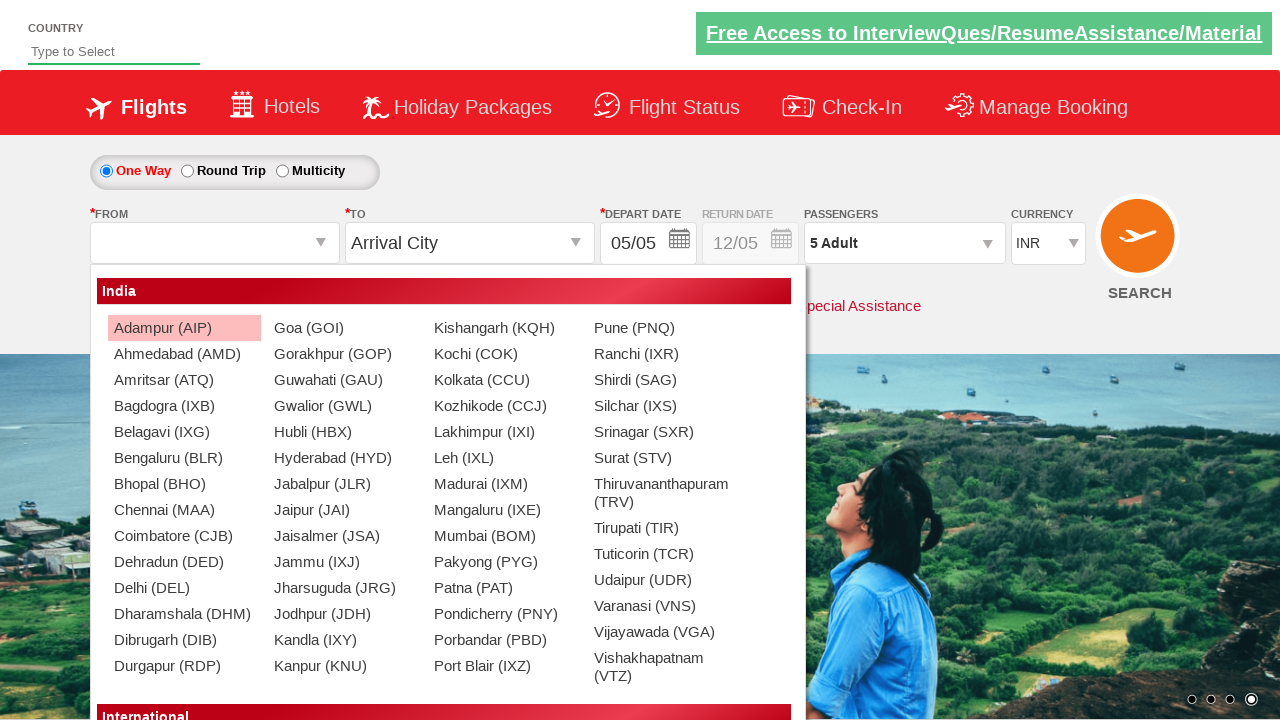

Selected BLR as origin station at (184, 458) on xpath=//a[@value='BLR']
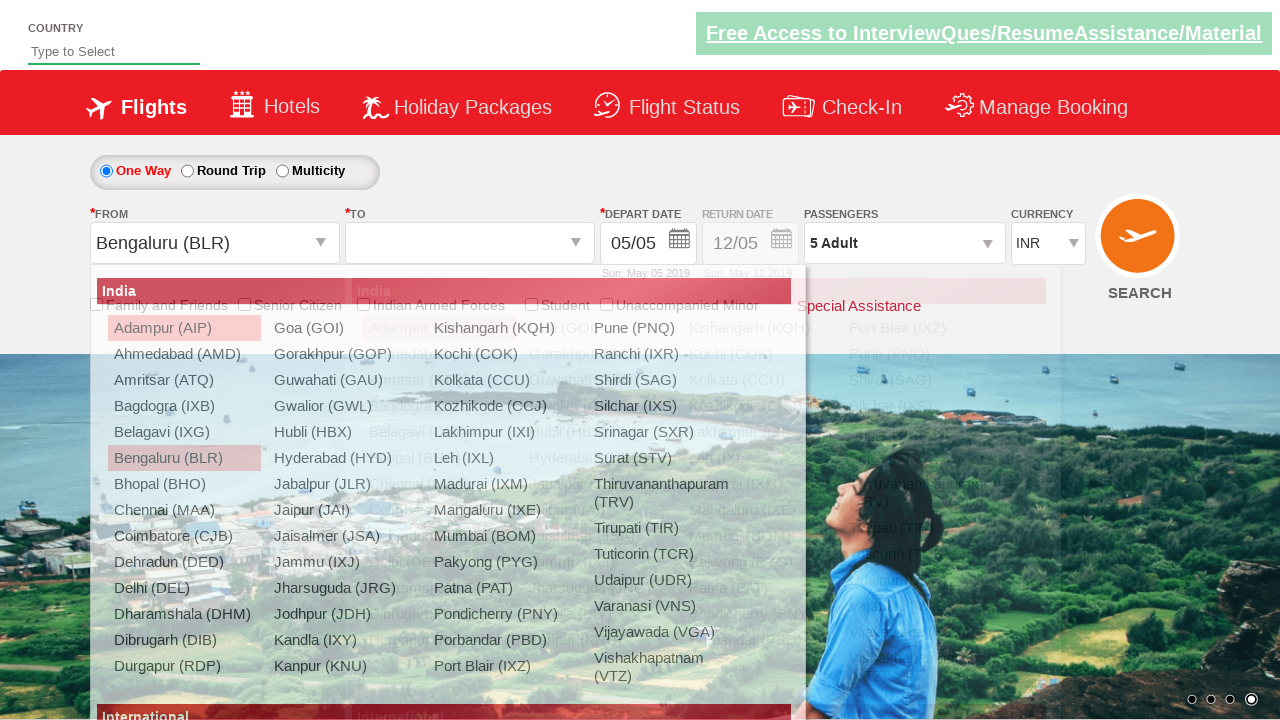

Waited 2 seconds for destination station dropdown
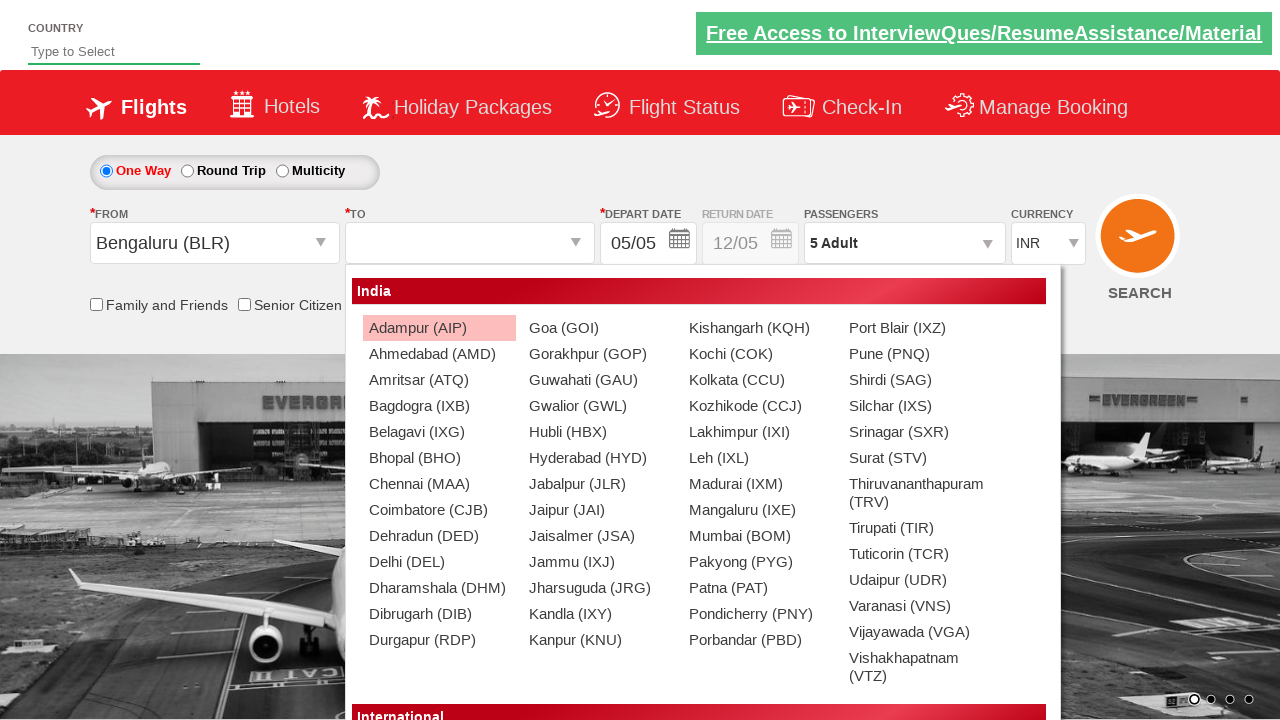

Selected MAA as destination station at (439, 484) on xpath=//div[@id='ctl00_mainContent_ddl_destinationStation1_CTNR']//a[@value='MAA
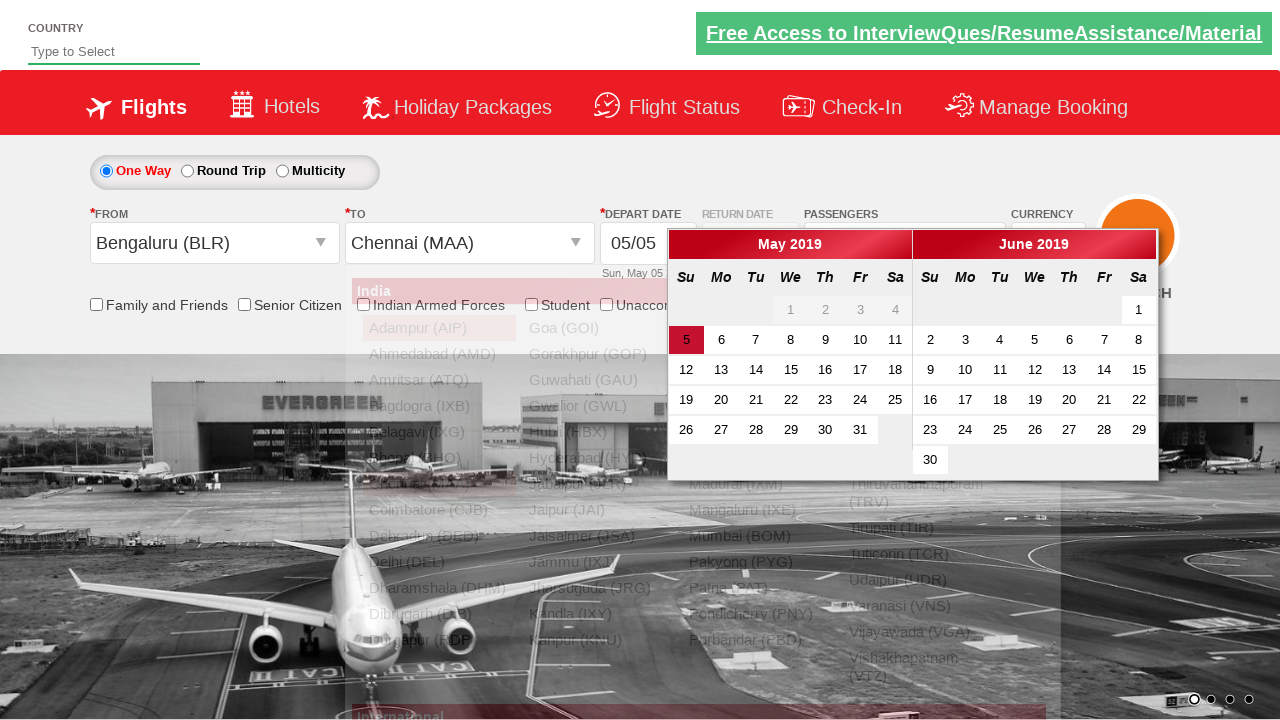

Filled auto-suggest field with 'Ind' on //input[@id='autosuggest']
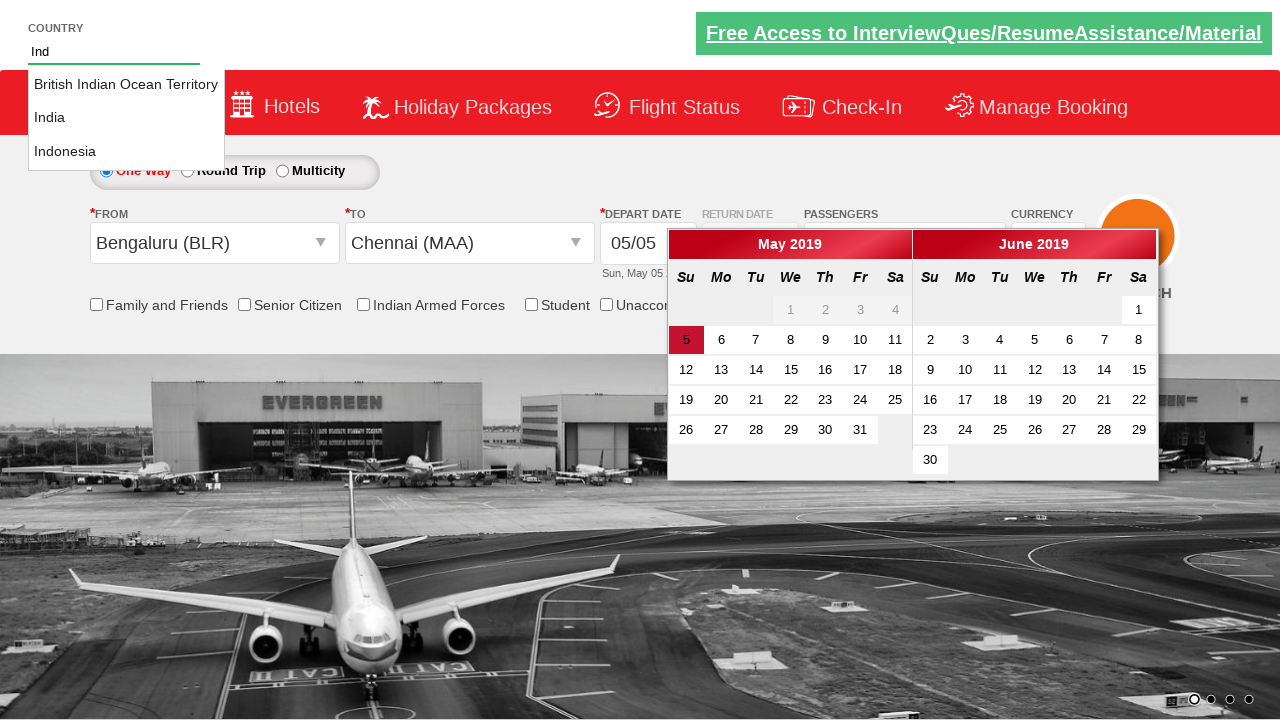

Waited 3 seconds for auto-suggestions to load
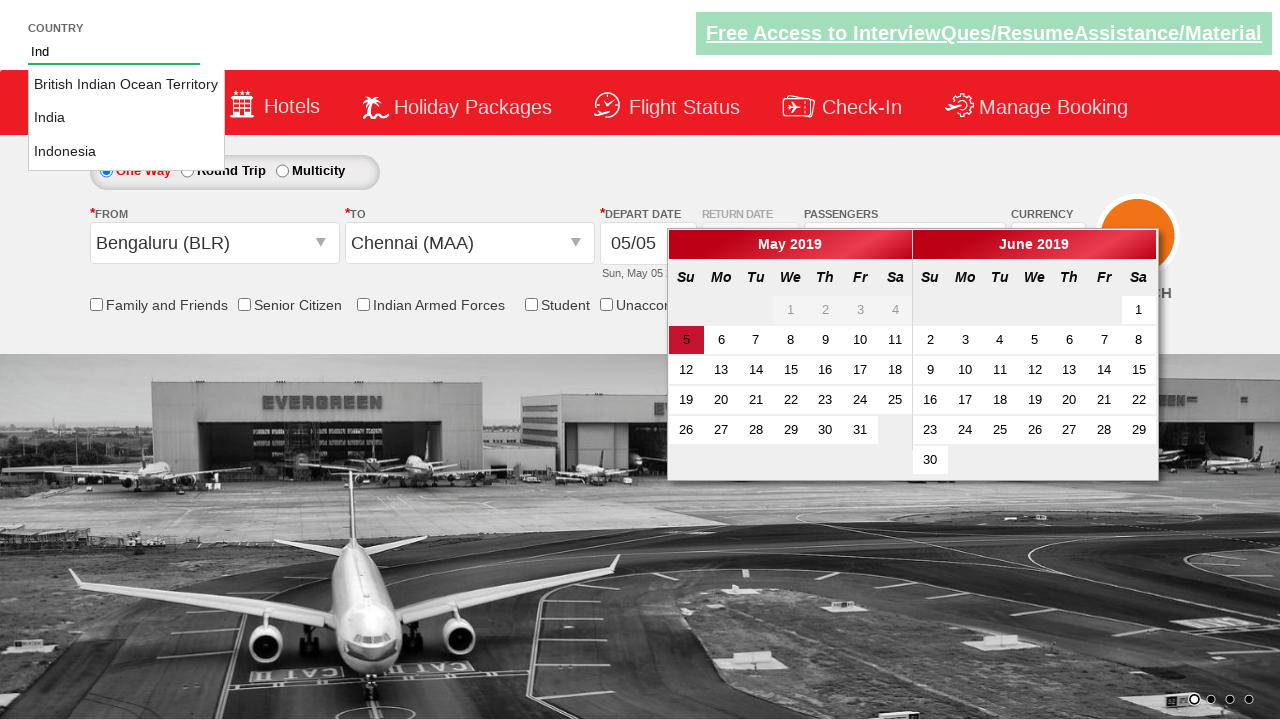

Retrieved all auto-suggestion elements
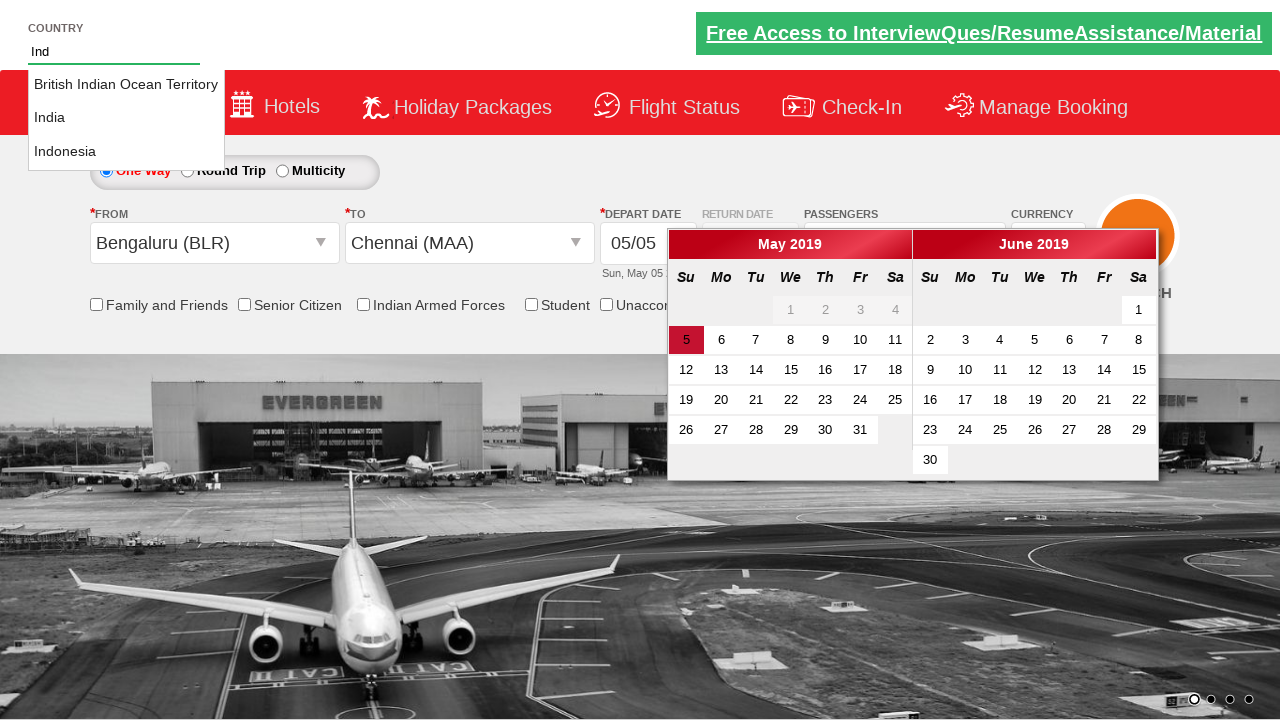

Selected 'India' from auto-suggestions at (126, 118) on li[class='ui-menu-item'] a >> nth=1
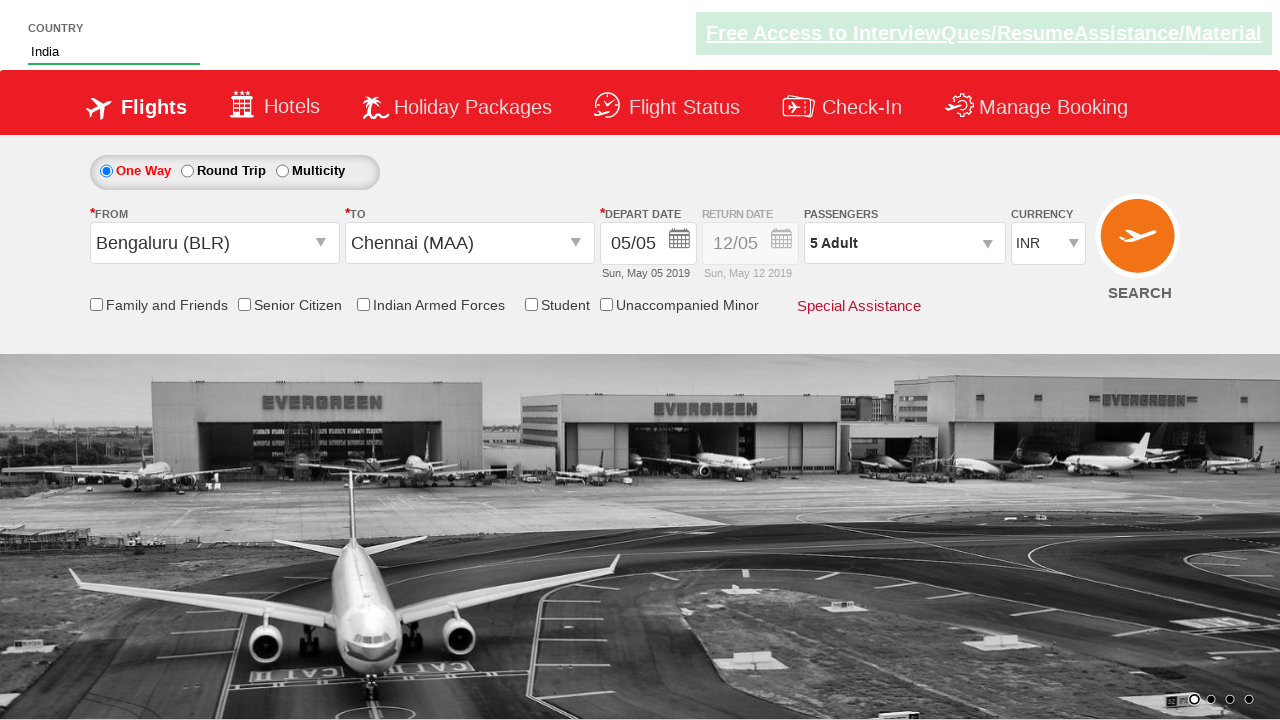

Clicked friends and family checkbox at (96, 304) on input[id*='friendsandfamily']
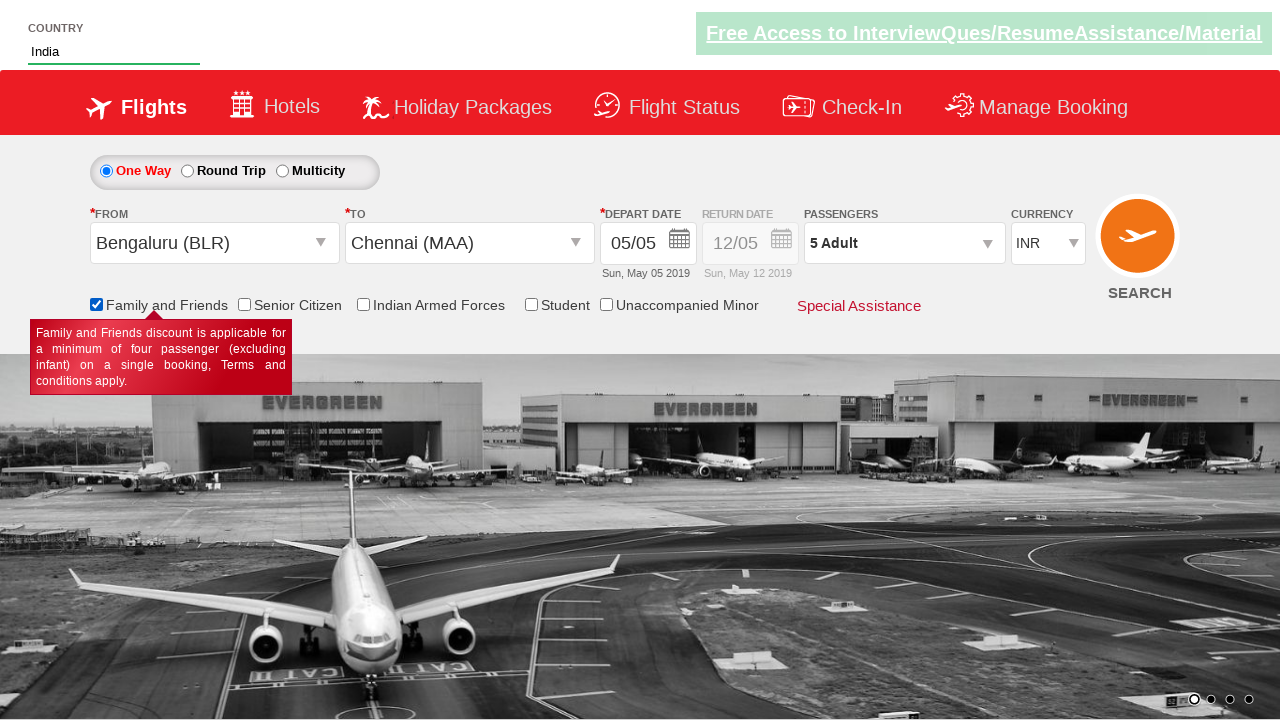

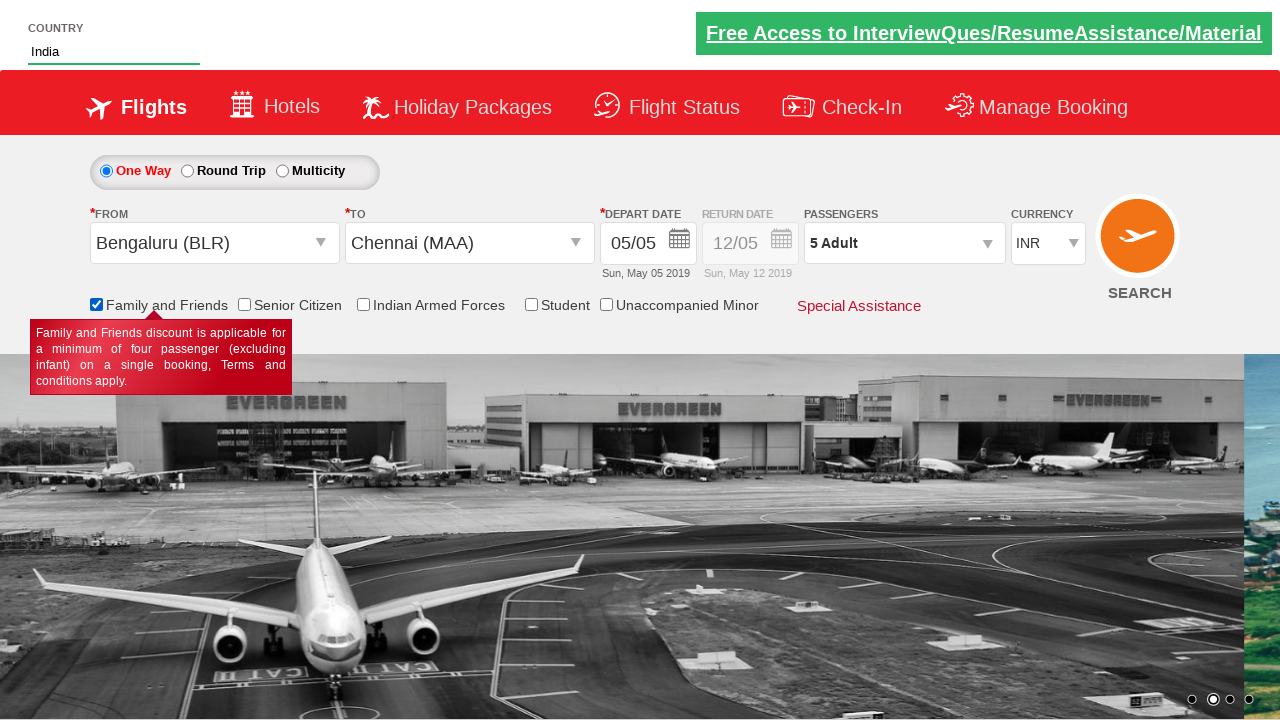